Navigates to a test automation practice site and retrieves all subject names from a static web table

Starting URL: https://testautomationpractice.blogspot.com

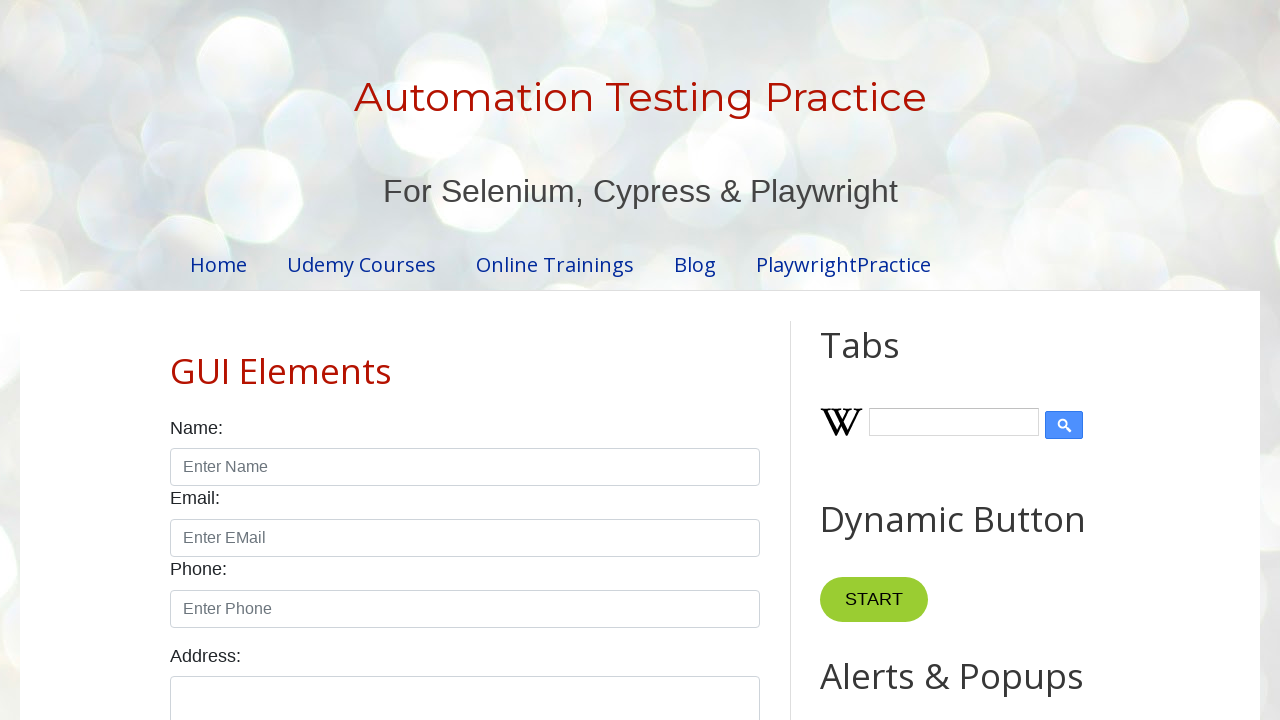

Scrolled BookTable into view
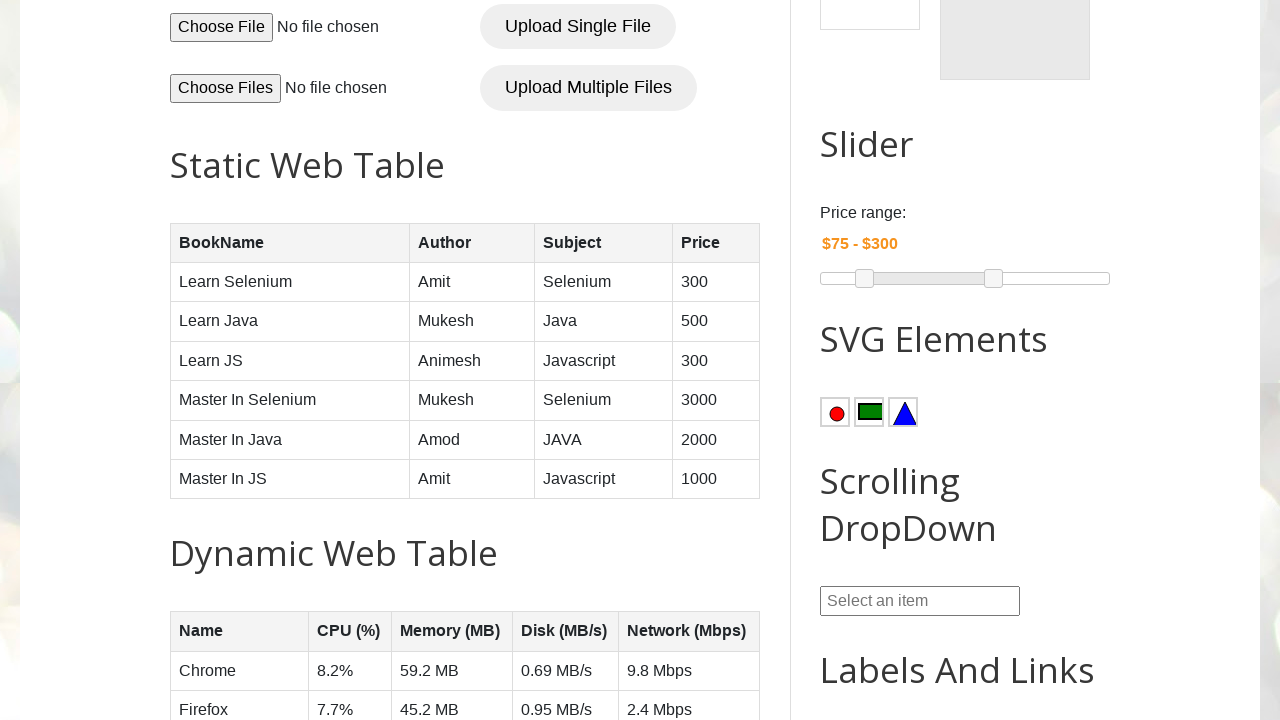

Subject column elements loaded in BookTable
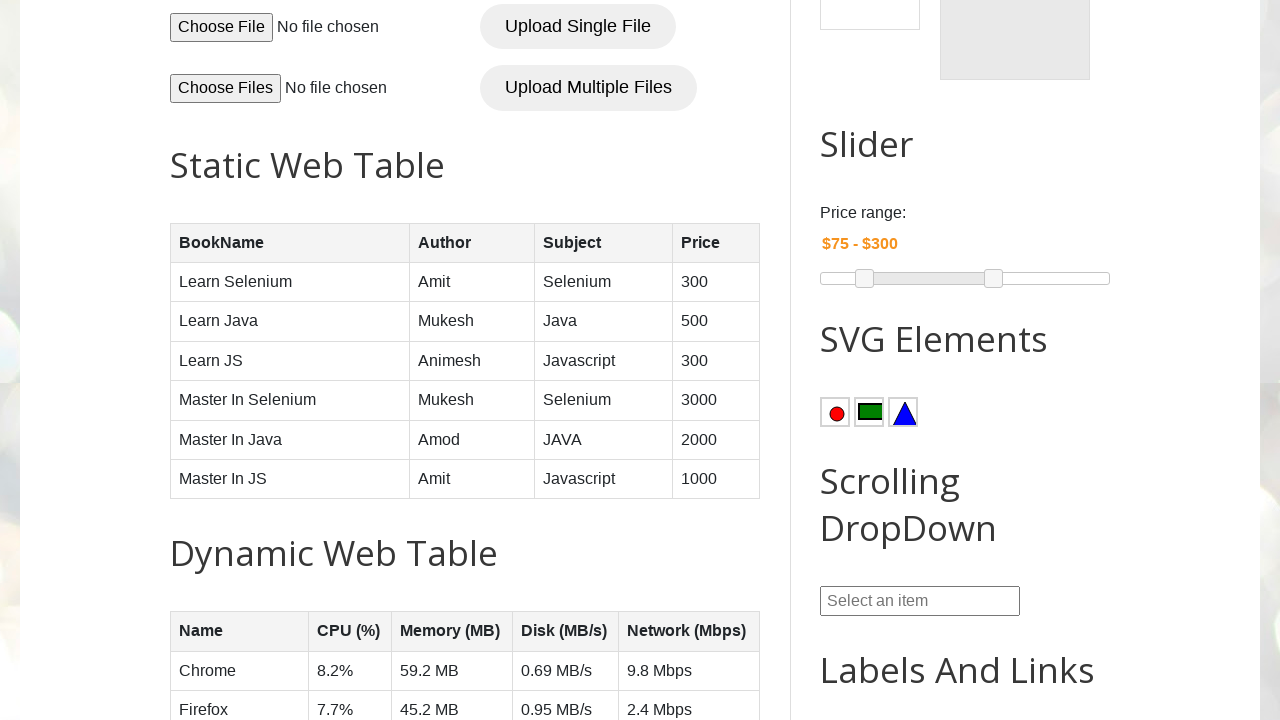

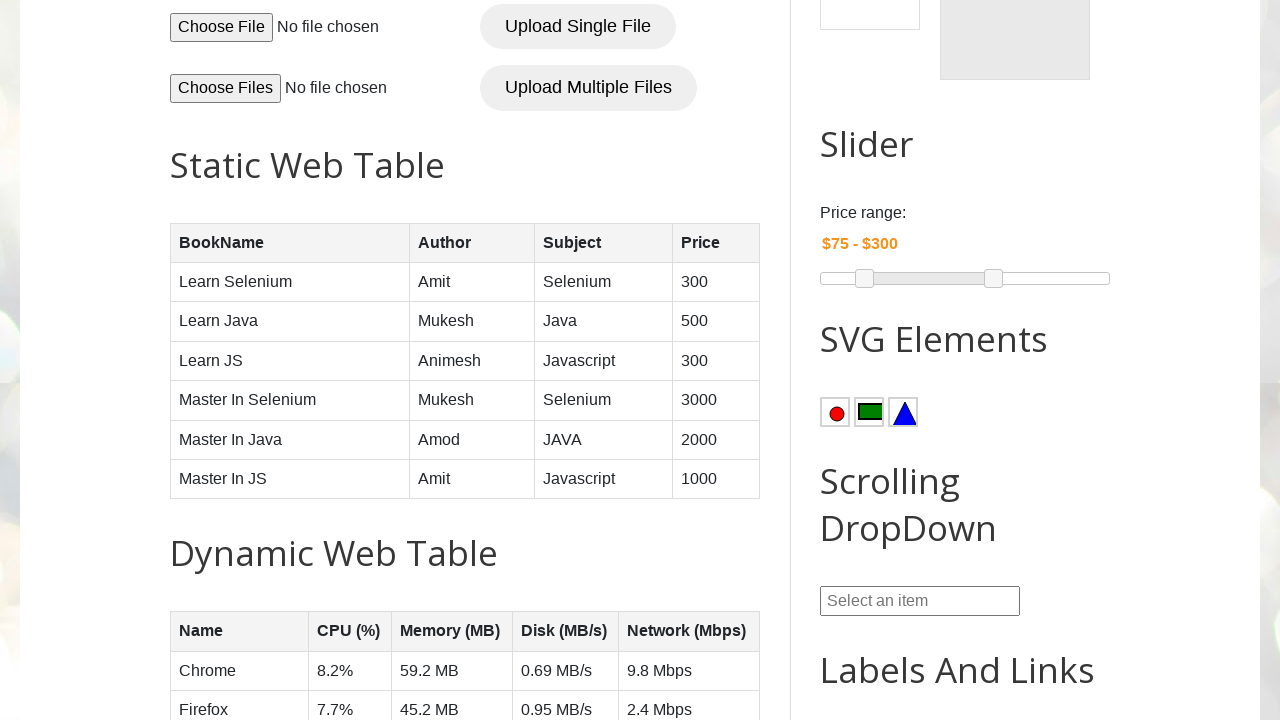